Tests the addition operation by adding 10 and 8 and verifying the result is 18

Starting URL: https://testsheepnz.github.io/BasicCalculator.html

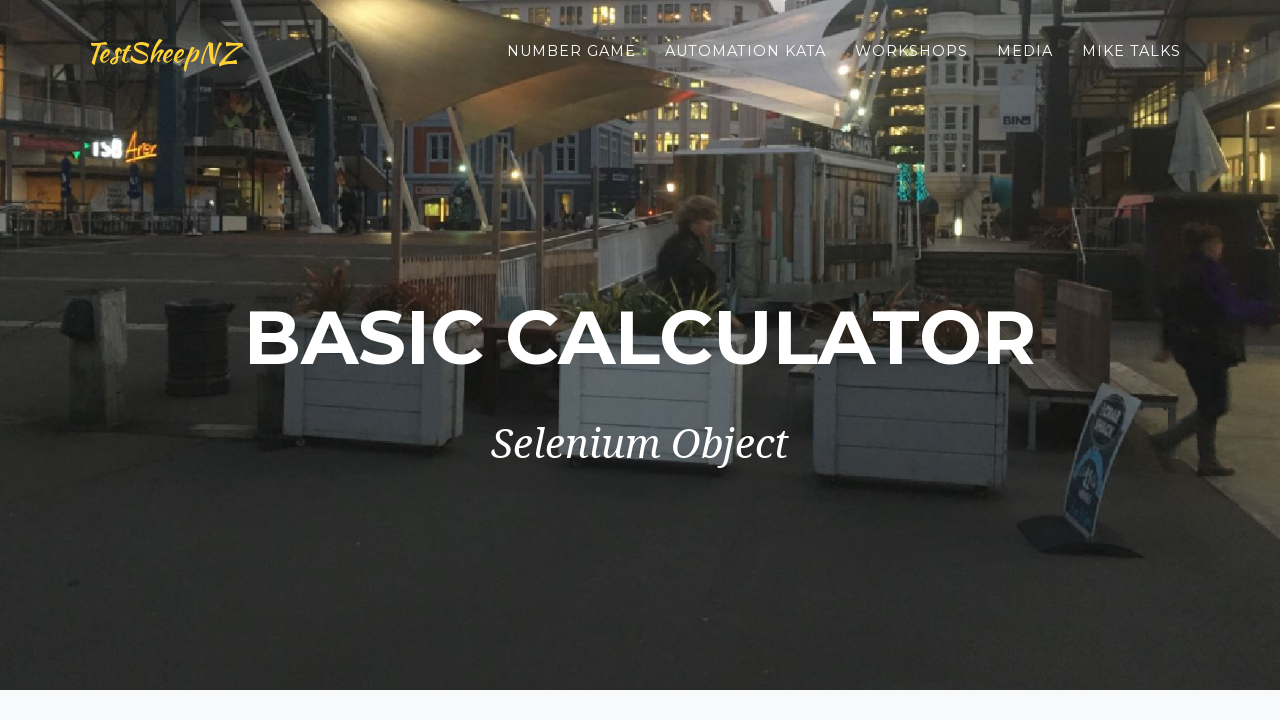

Filled first number field with '10' on #number1Field
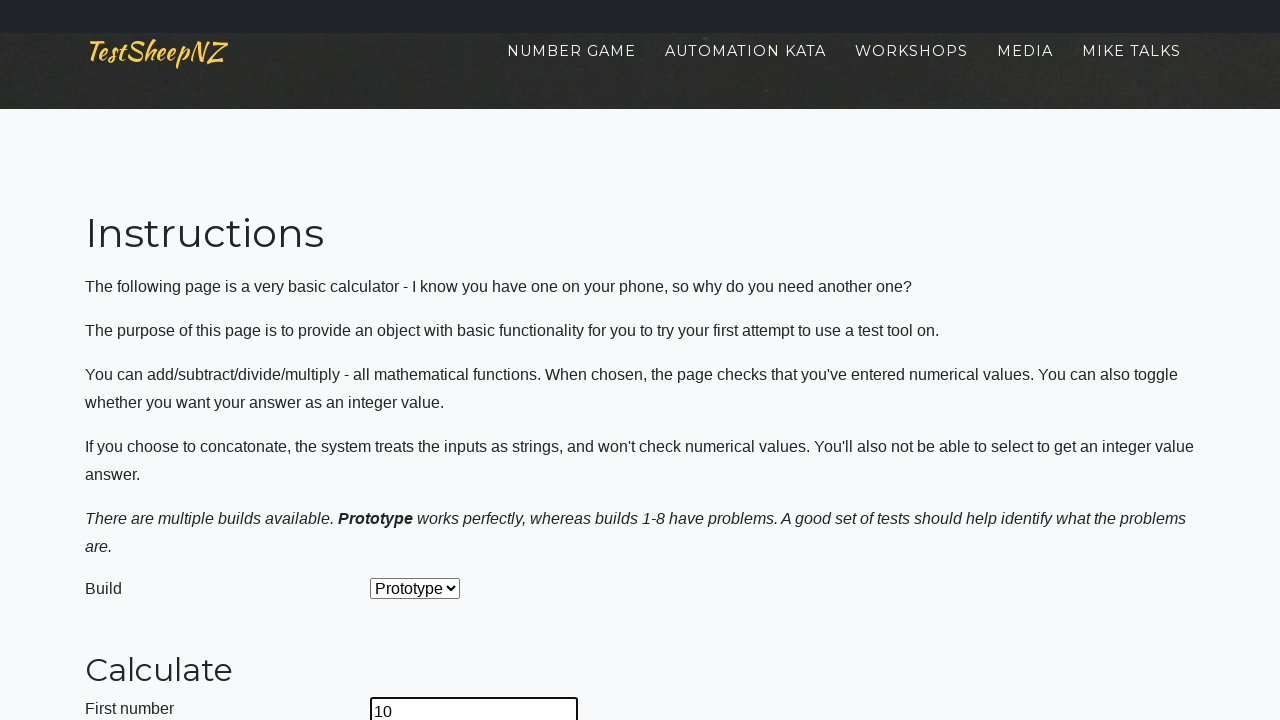

Filled second number field with '8' on #number2Field
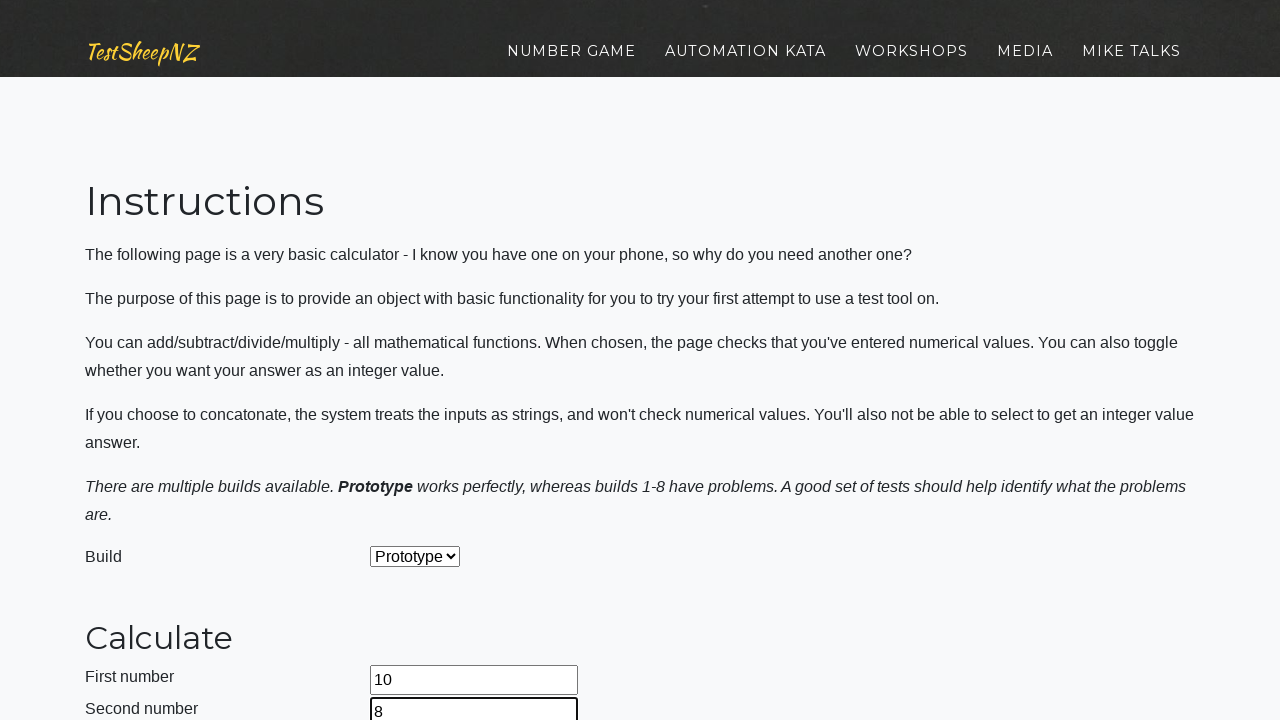

Selected 'Add' operation from dropdown on #selectOperationDropdown
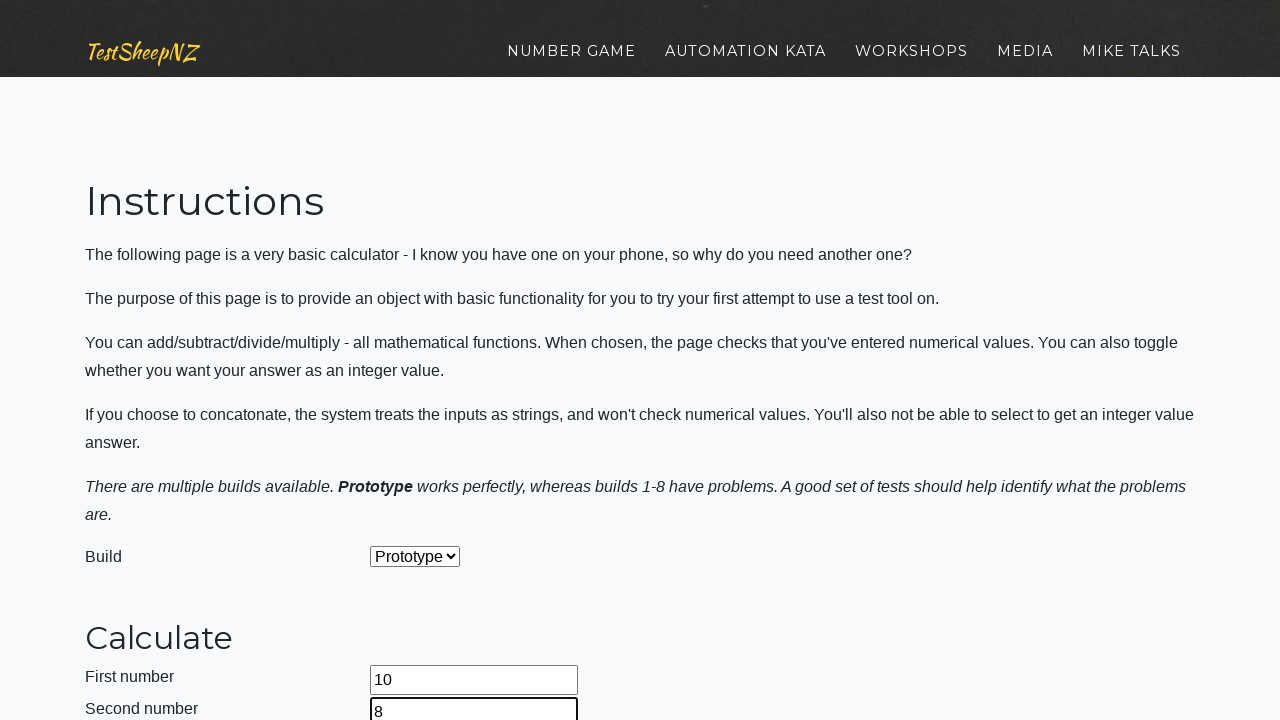

Clicked calculate button at (422, 361) on #calculateButton
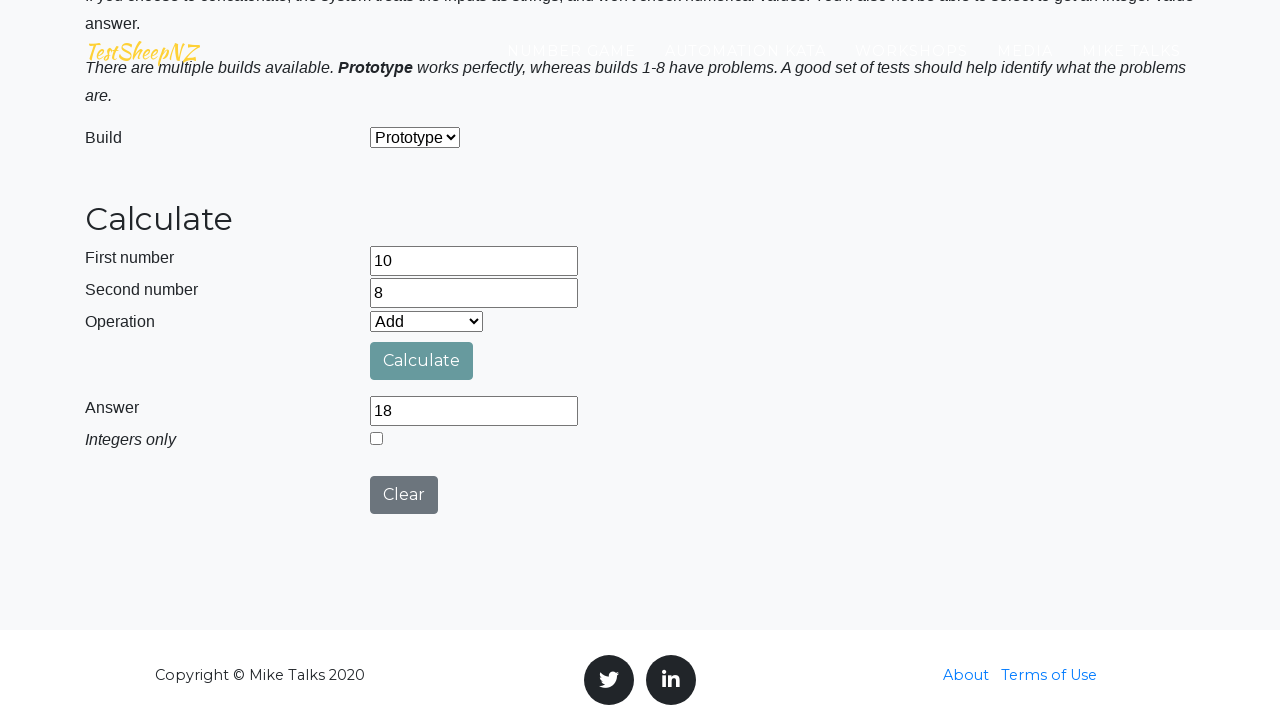

Retrieved result from answer field
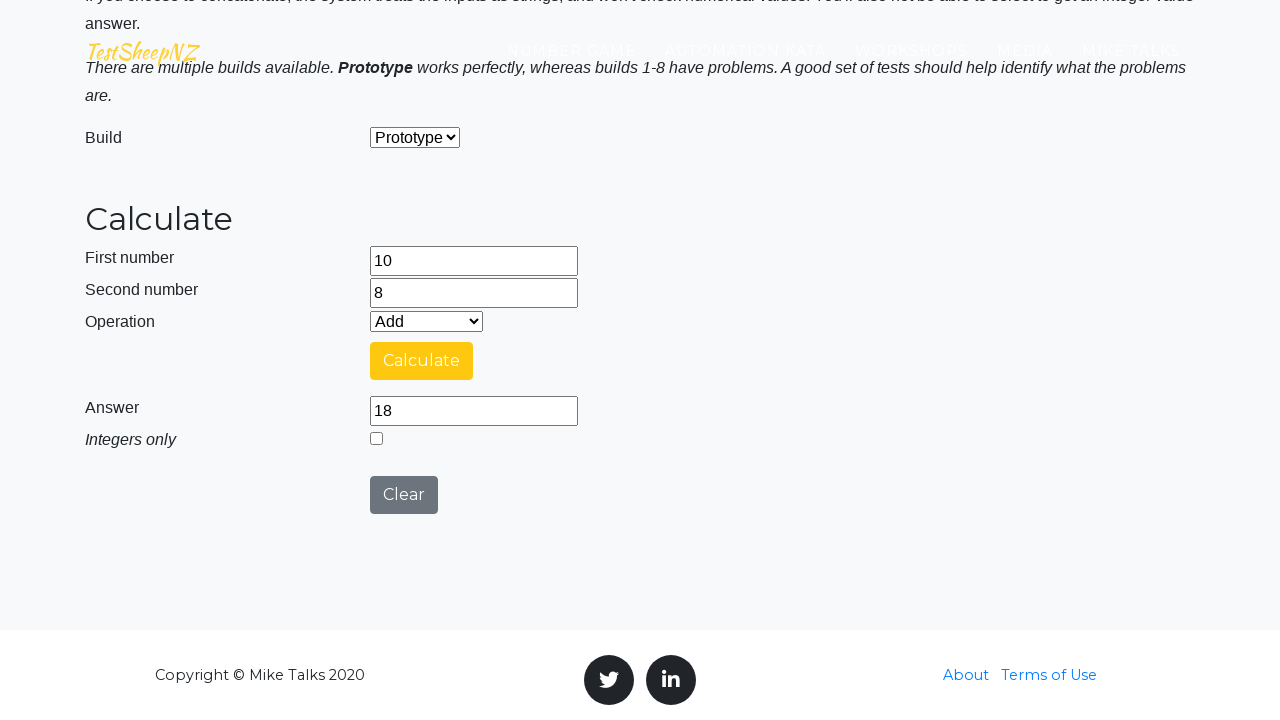

Verified result equals '18' (10 + 8)
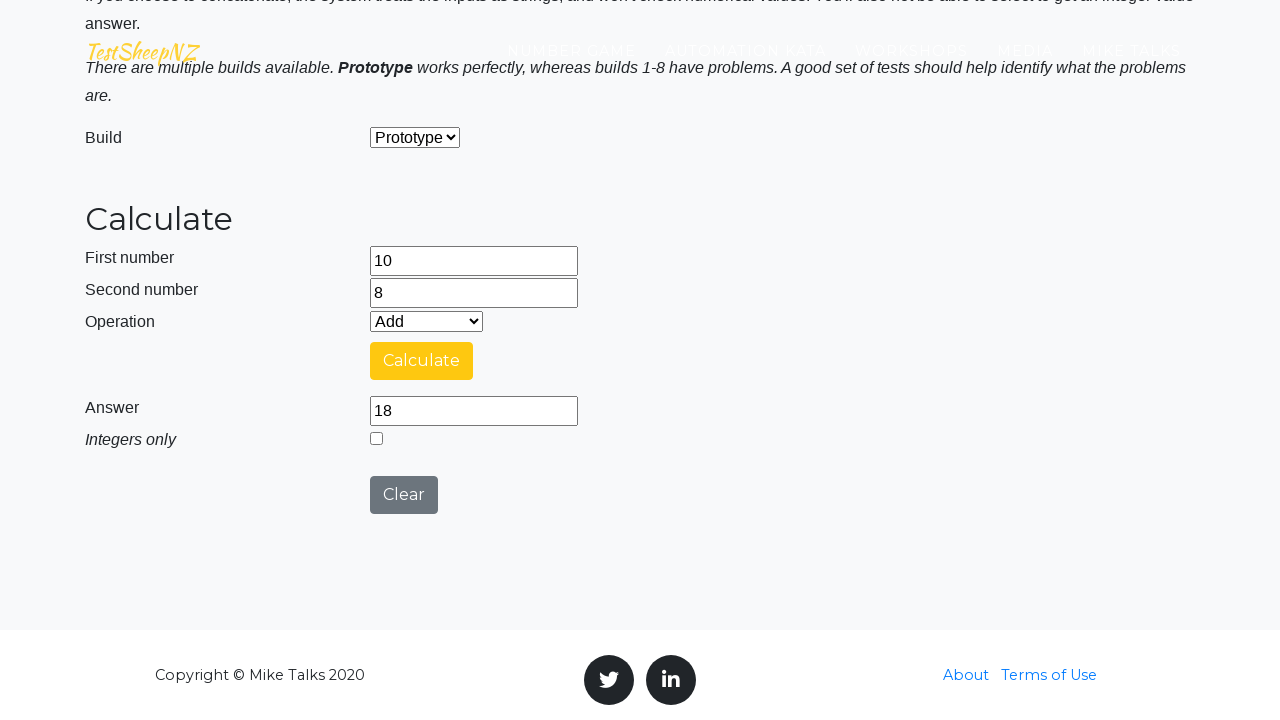

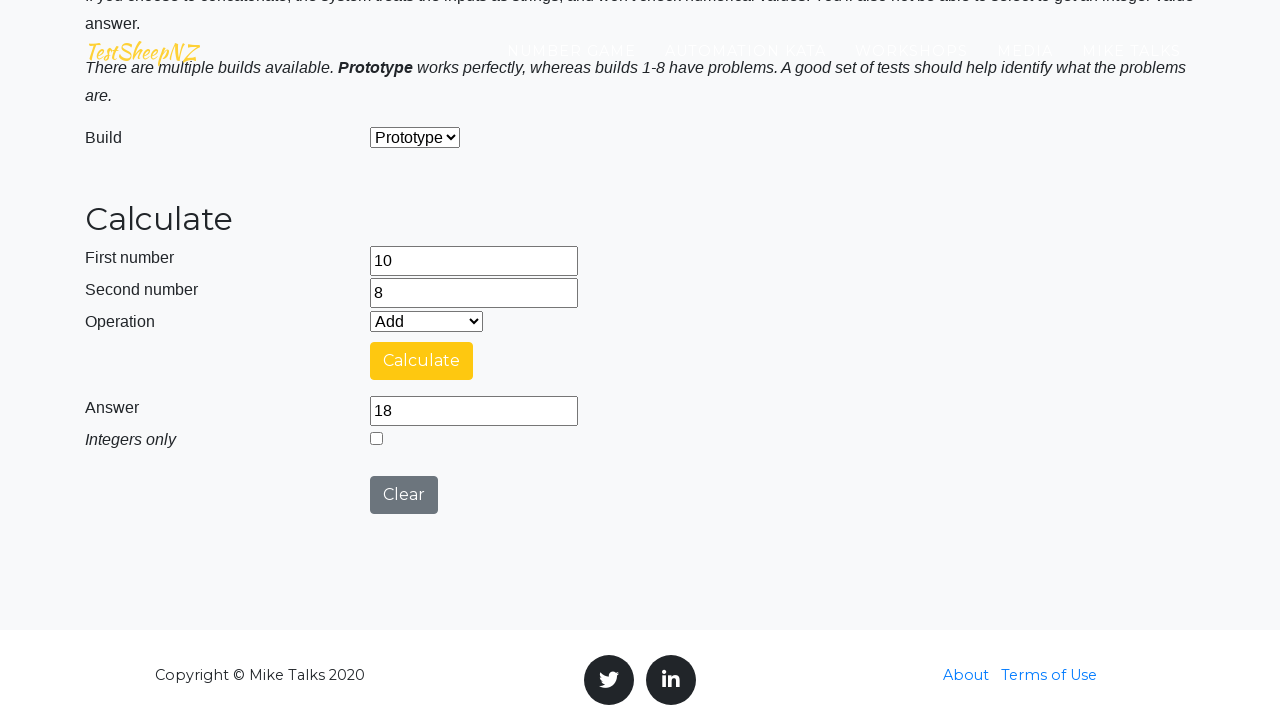